Tests drag and drop by offset by dragging an element to a specific position

Starting URL: https://demoqa.com/dragabble

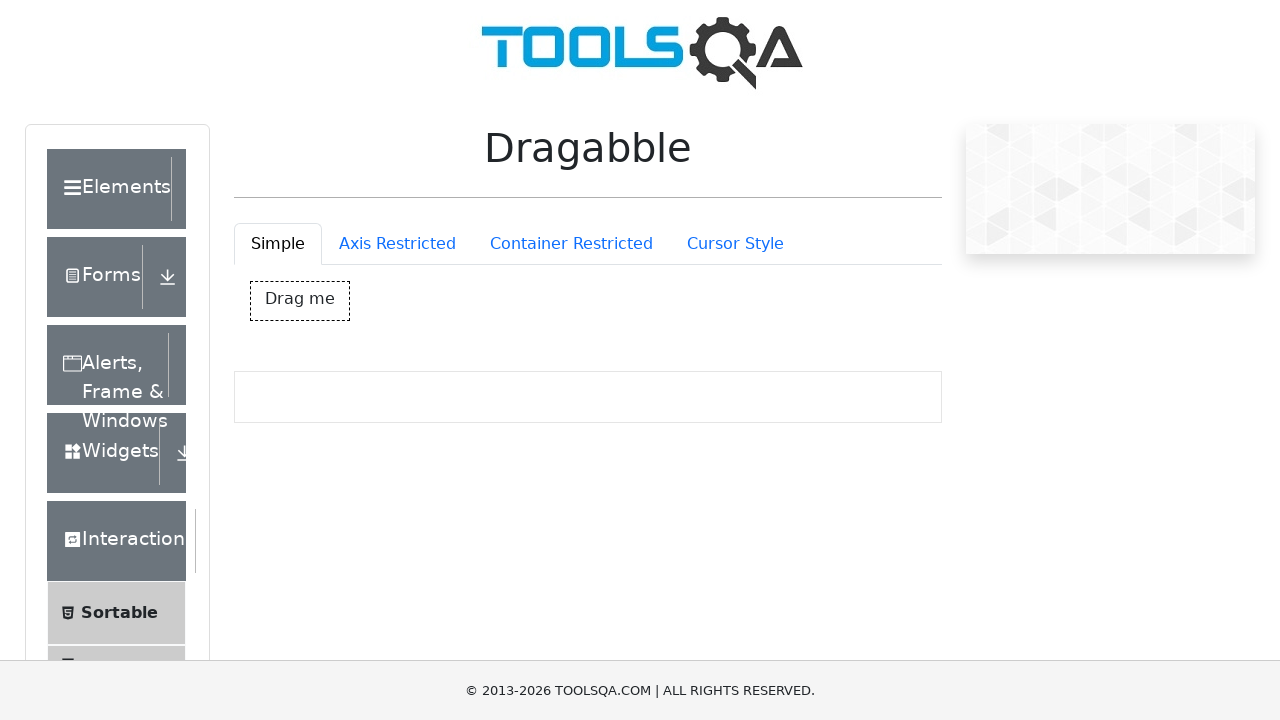

Located the draggable element with ID 'dragBox'
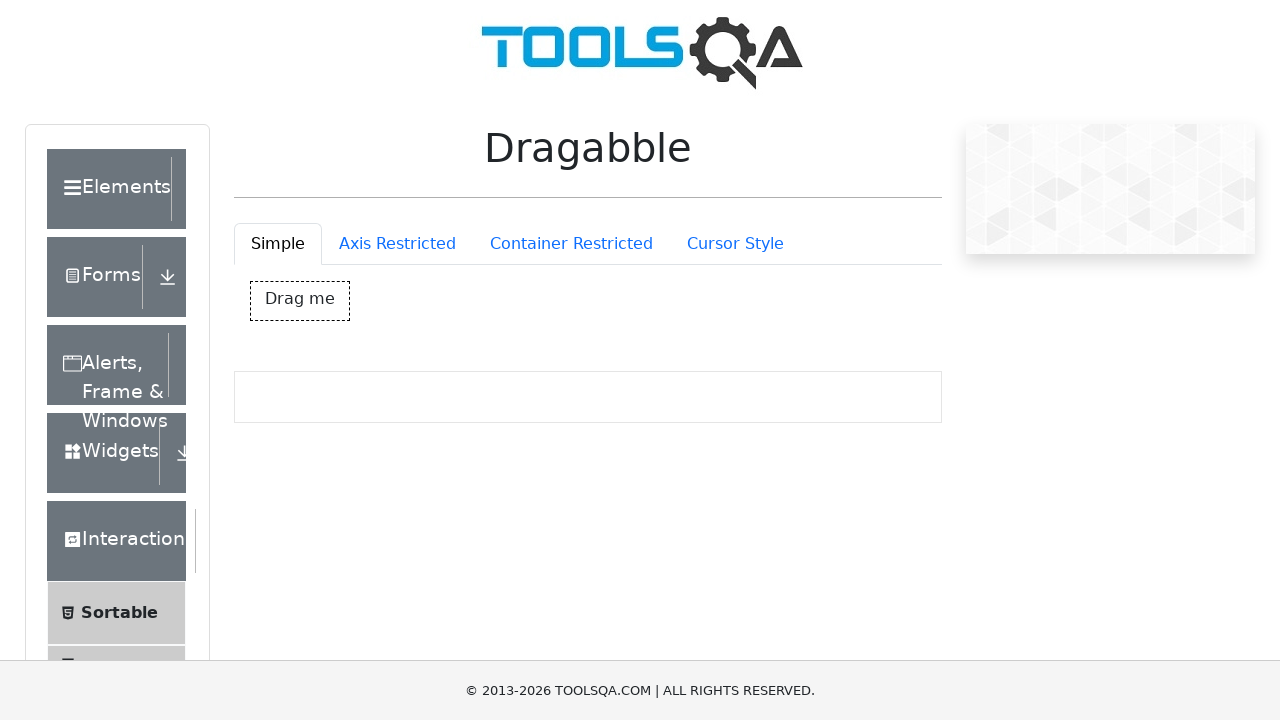

Retrieved bounding box of the draggable element
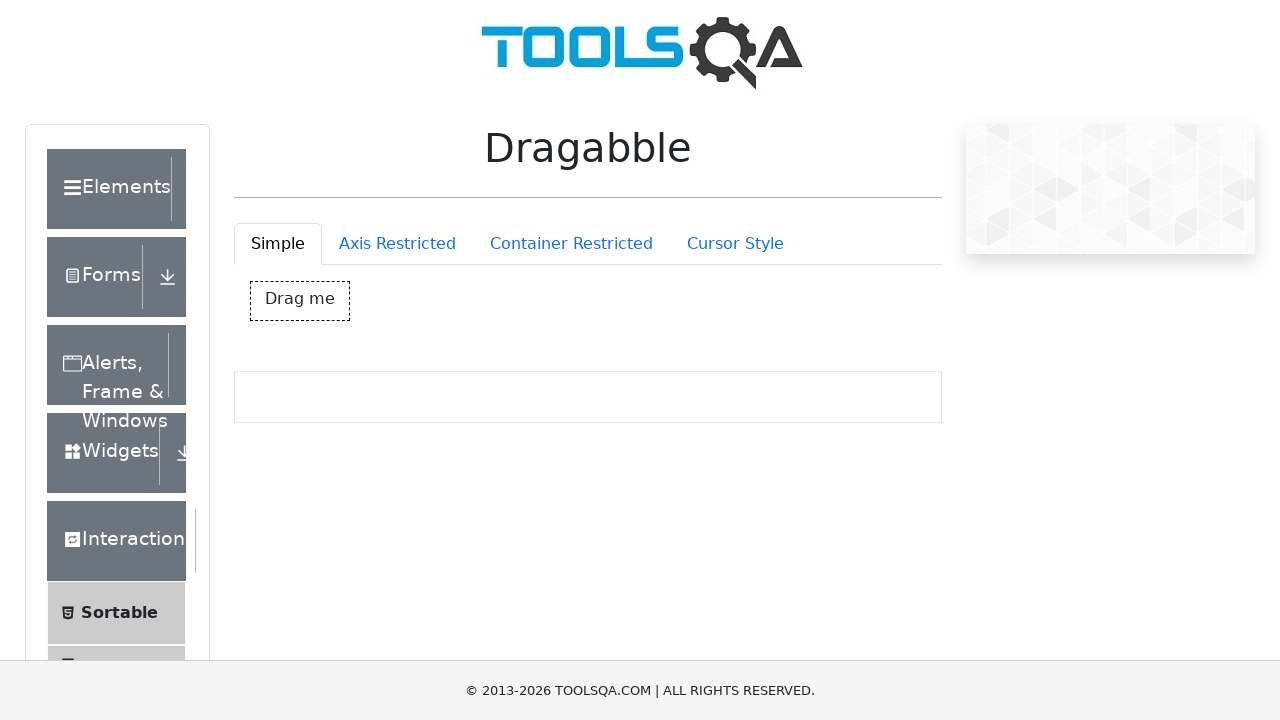

Moved mouse to the center of the draggable element at (300, 301)
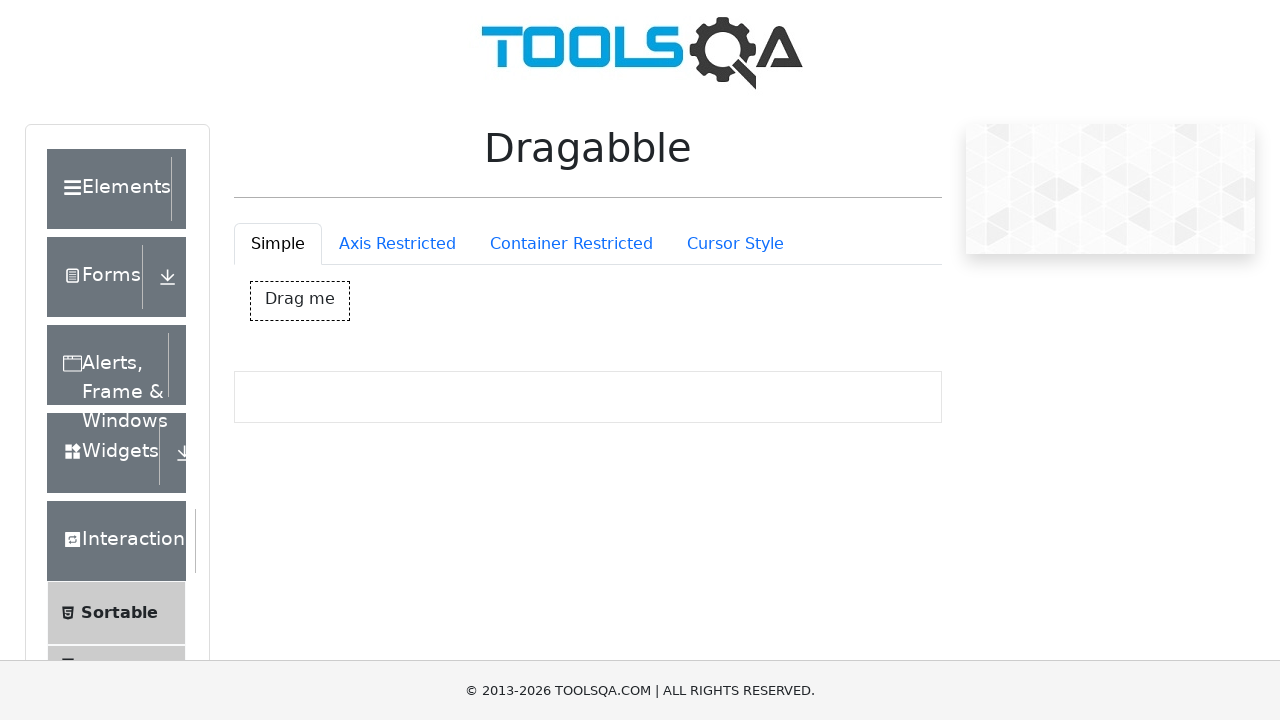

Pressed mouse button down to start drag at (300, 301)
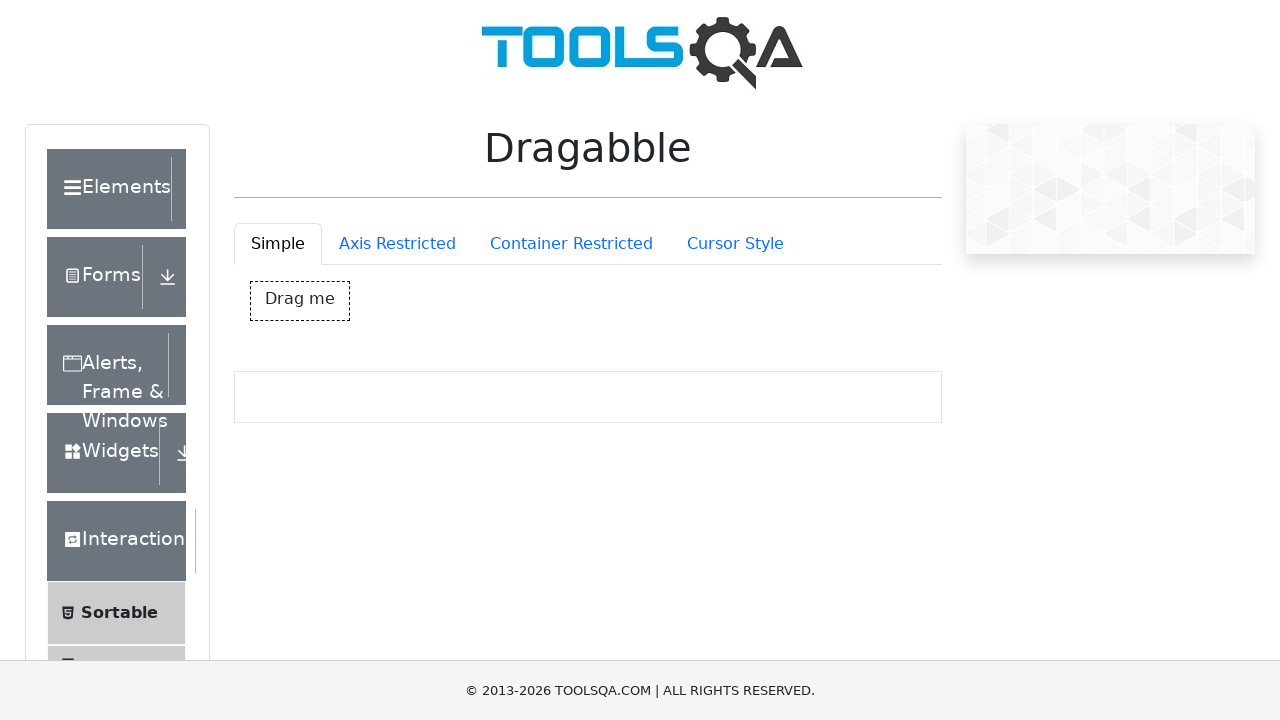

Dragged element by 200 pixels right and 200 pixels down at (450, 481)
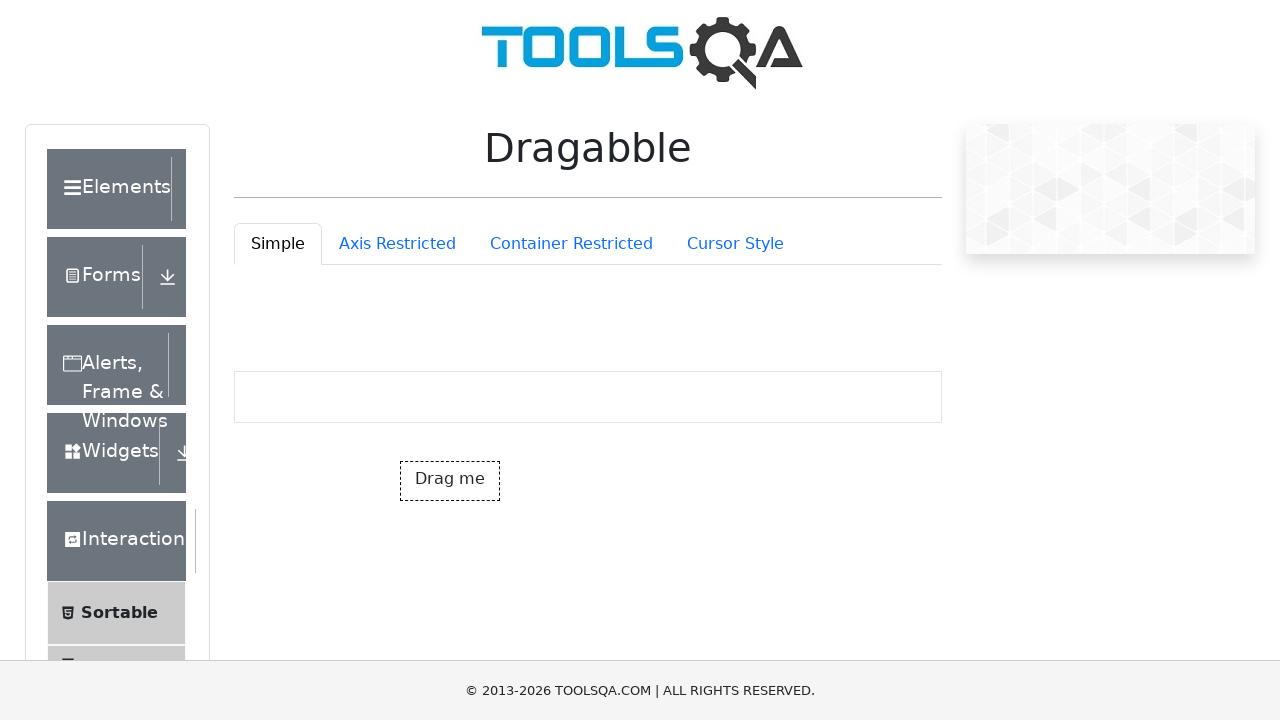

Released mouse button to complete drag and drop at (450, 481)
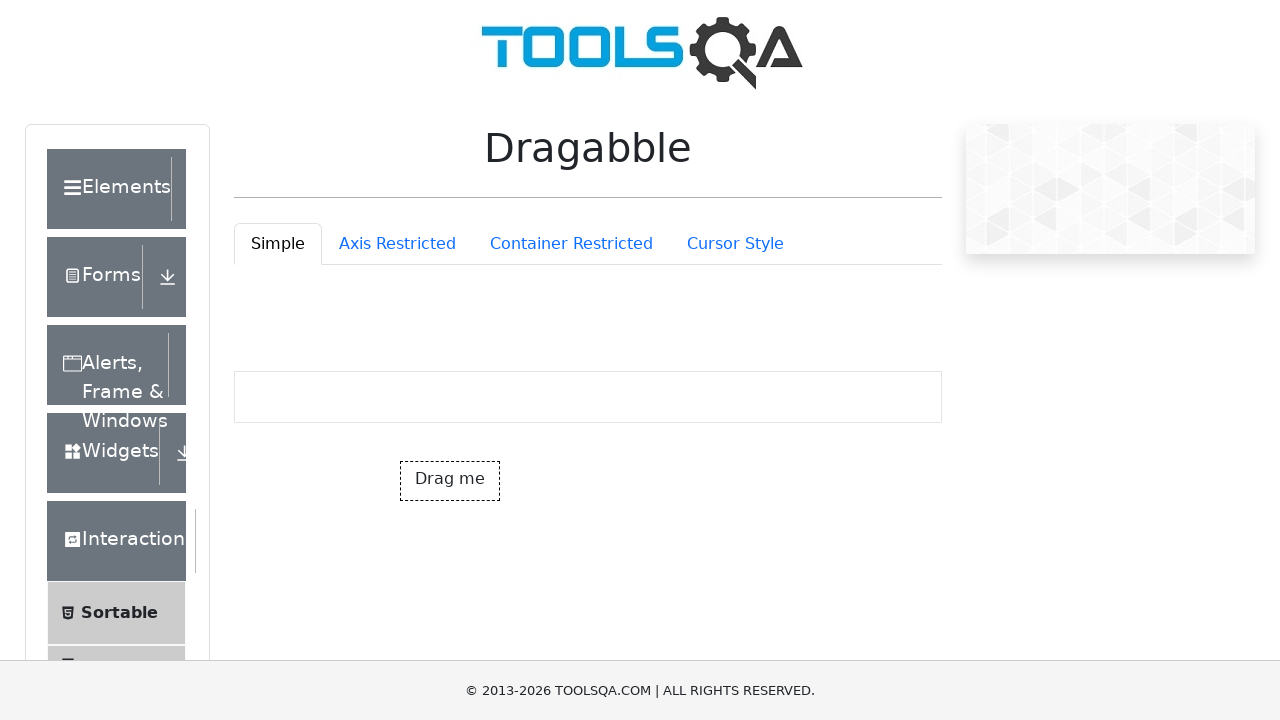

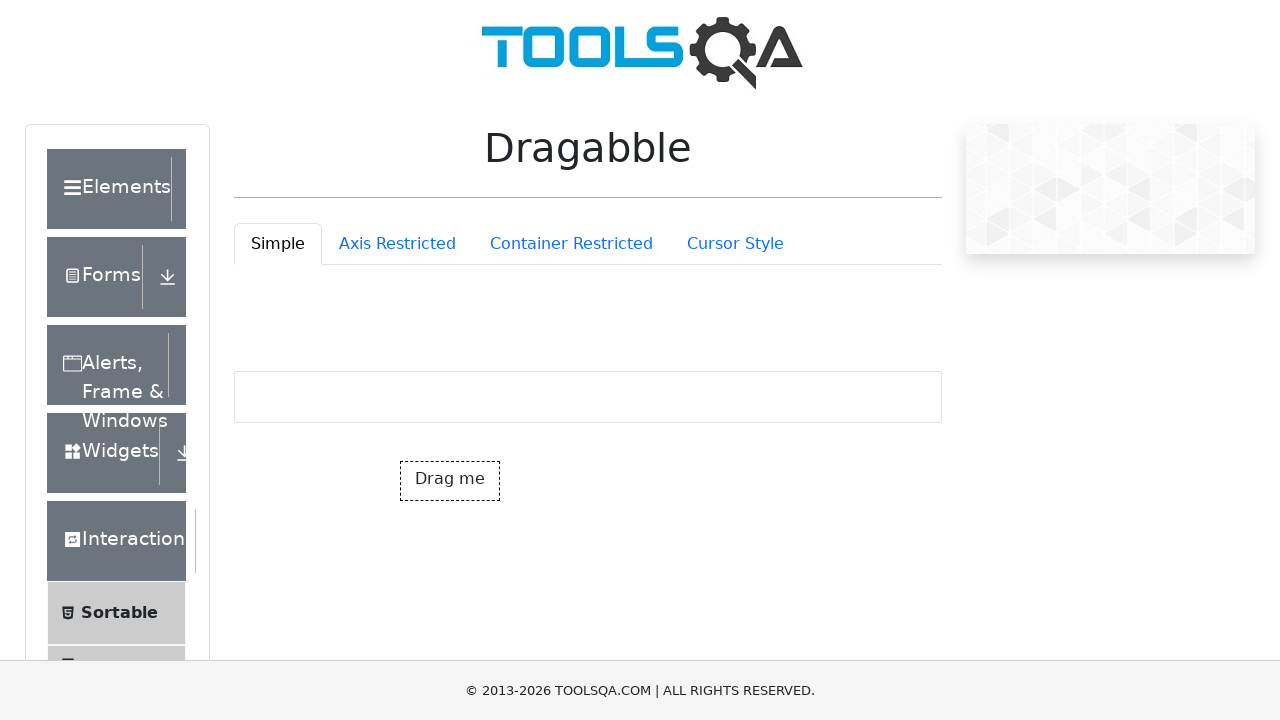